Navigates to the Demoblaze demo e-commerce site and verifies the page loads by checking the title and URL are accessible.

Starting URL: https://www.demoblaze.com/

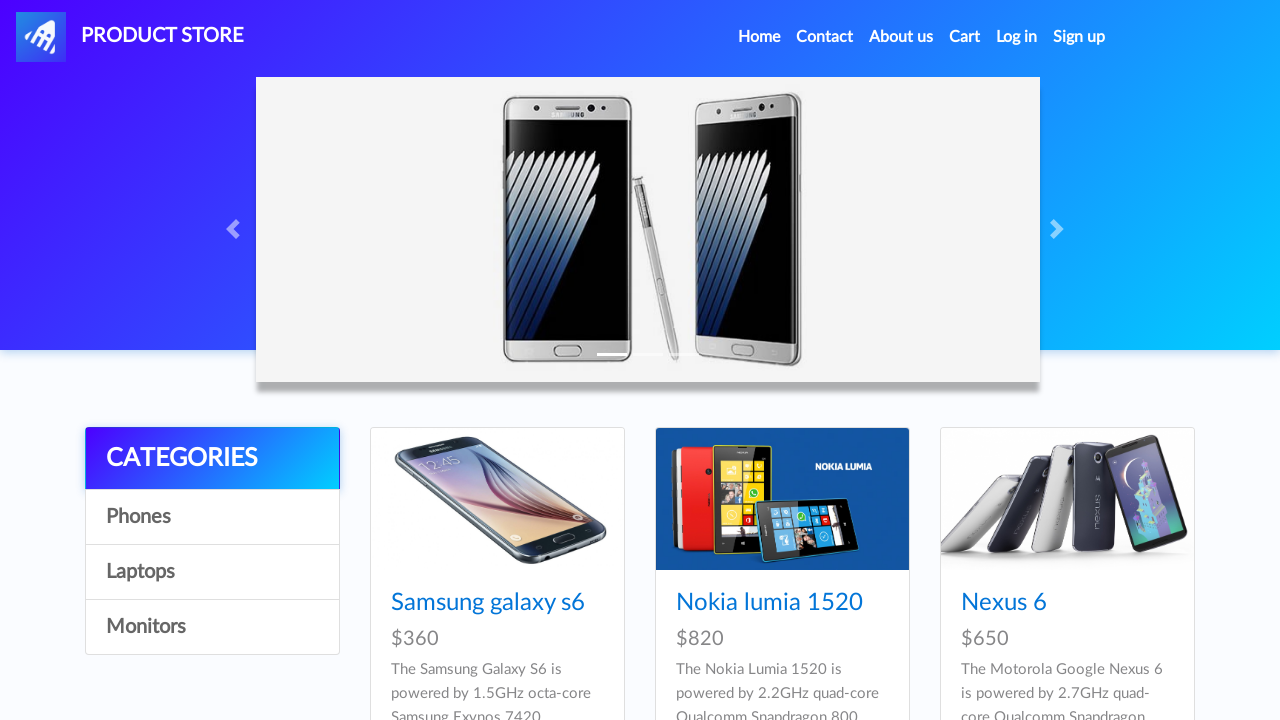

Waited for page to reach domcontentloaded state
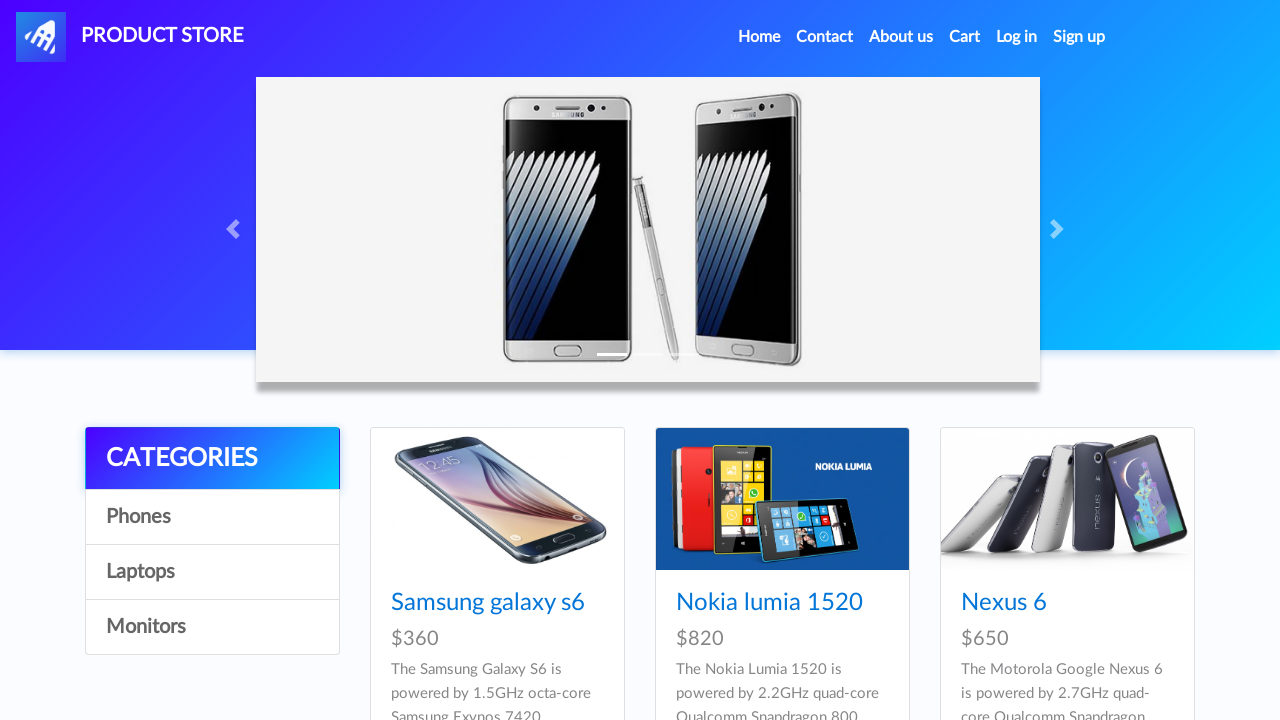

Retrieved page title: 'STORE'
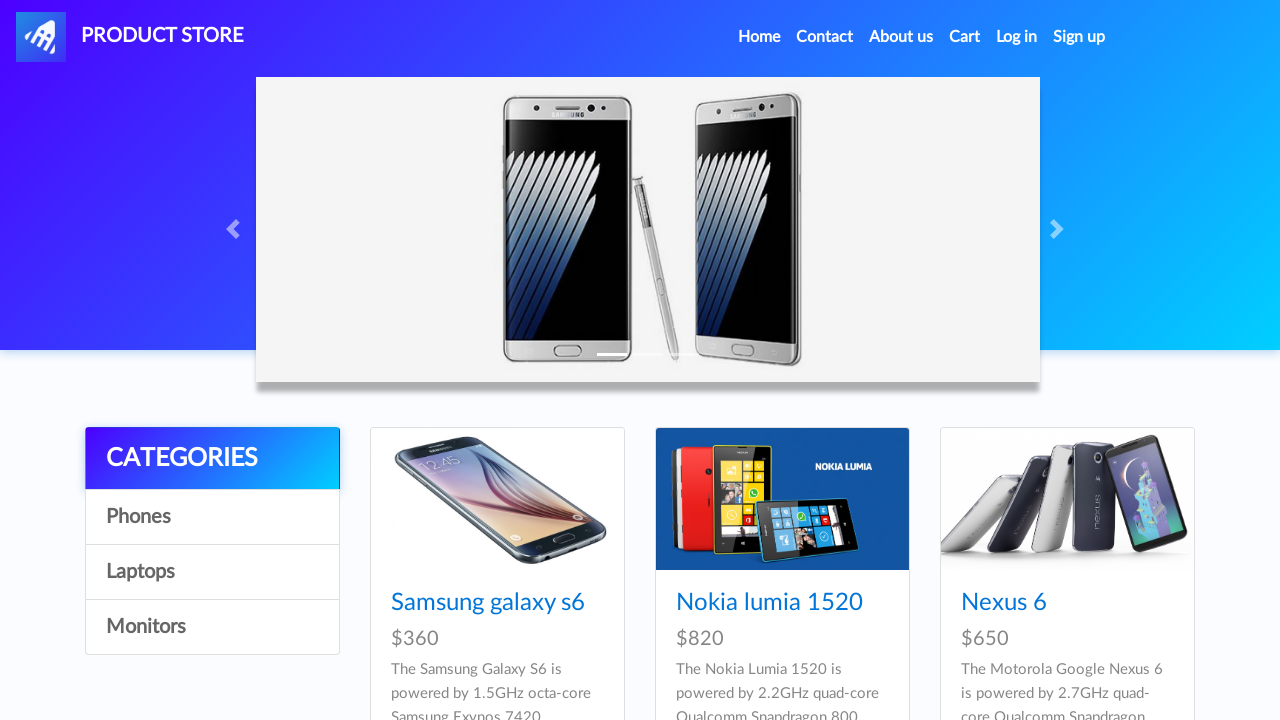

Verified page title is not None
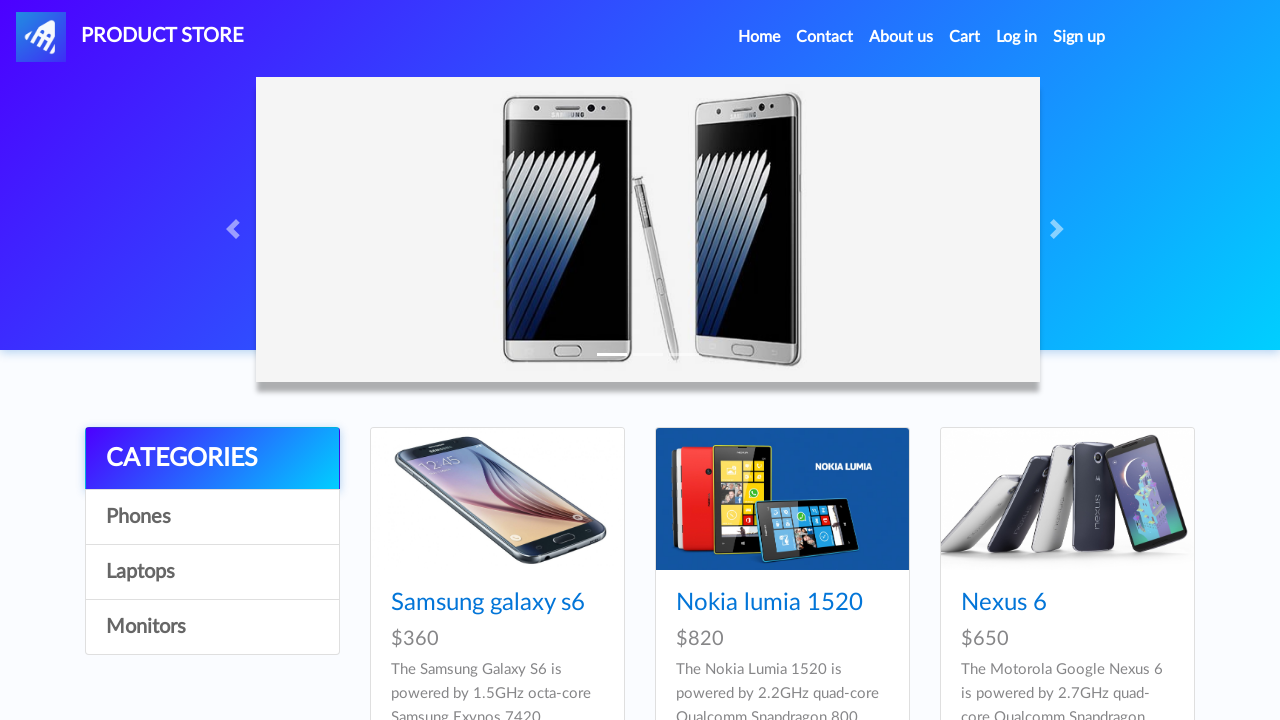

Verified URL contains 'demoblaze.com' - current URL: https://www.demoblaze.com/
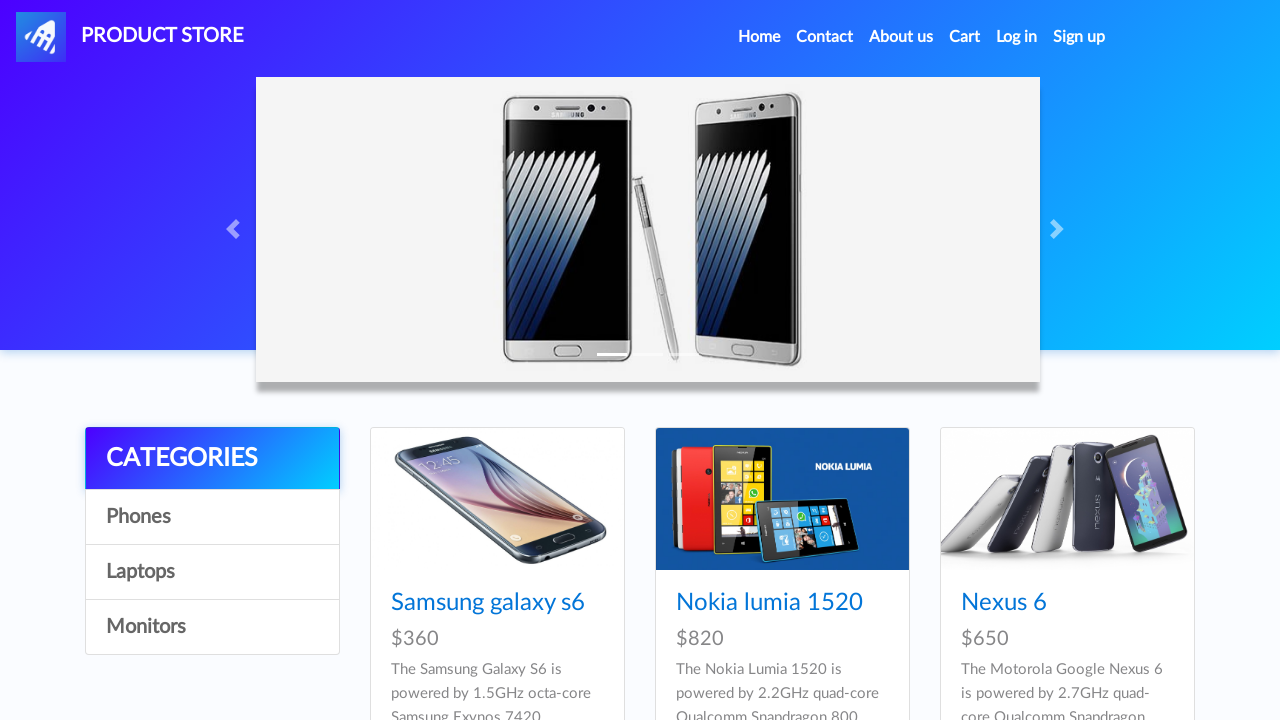

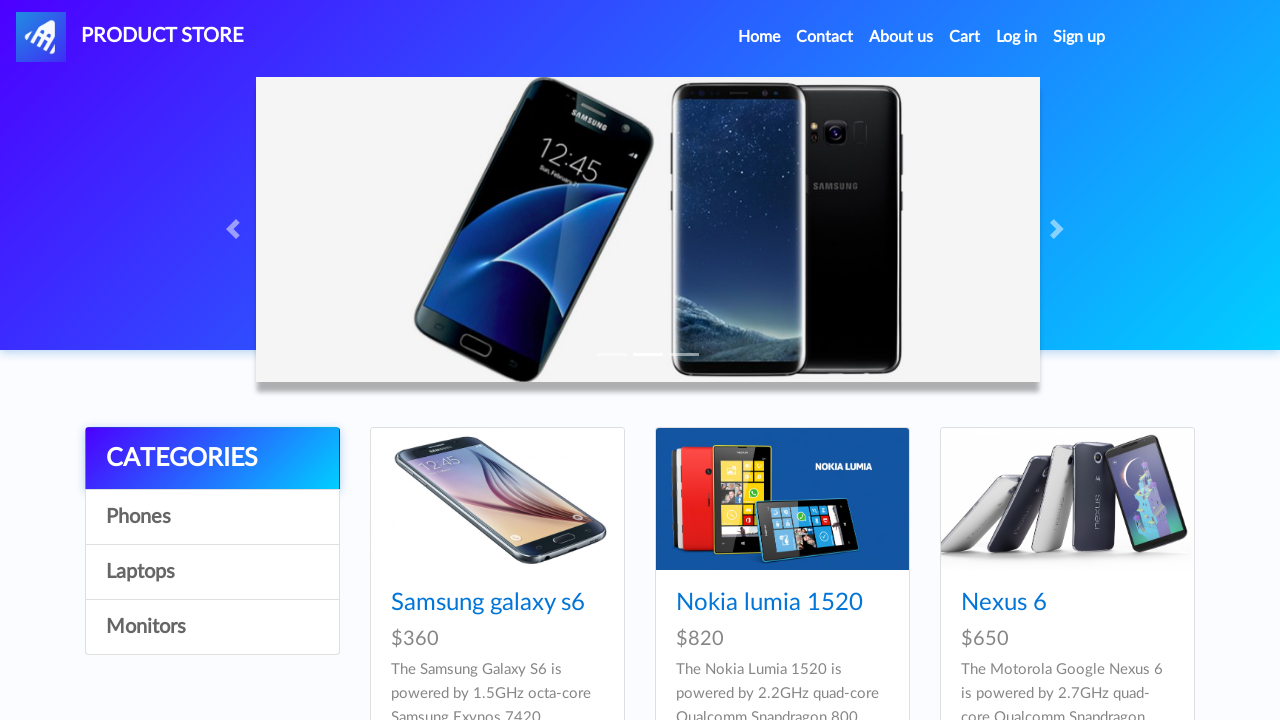